Tests e-commerce purchase flow on Demoblaze by adding a laptop to cart, filling checkout form, and completing the purchase

Starting URL: https://www.demoblaze.com/index.html

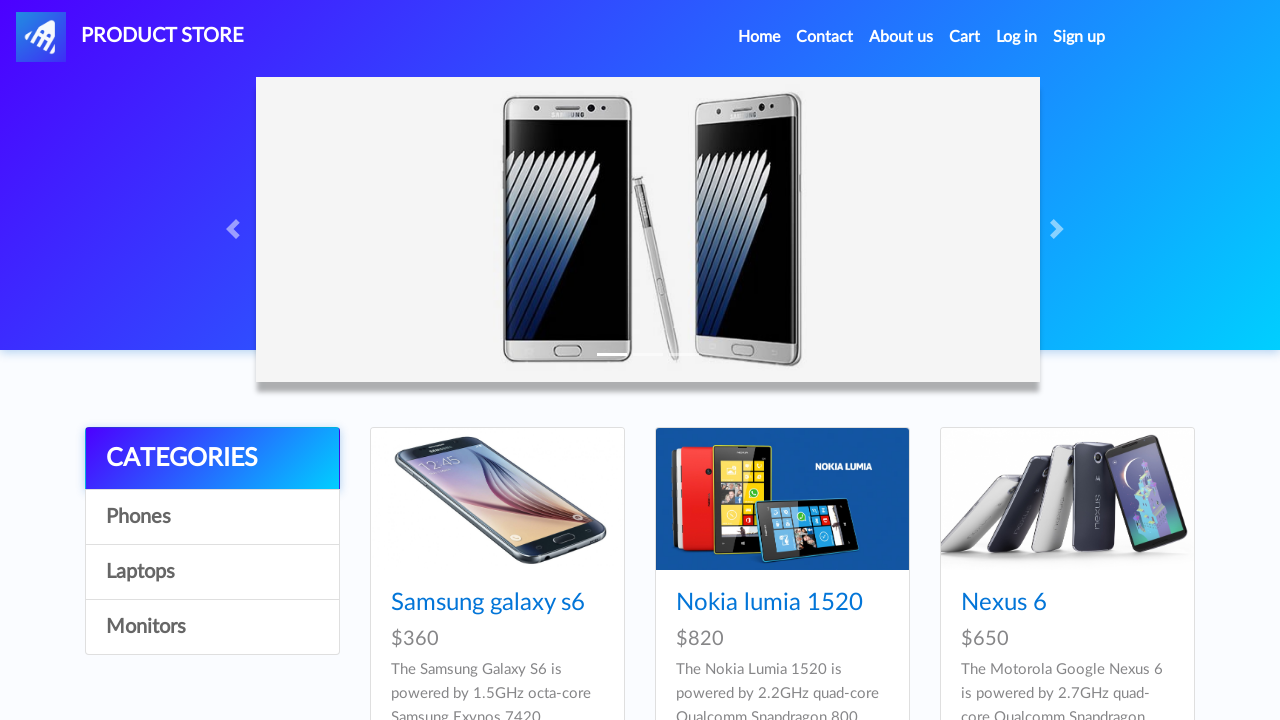

Clicked on Laptops category at (212, 572) on xpath=//a[text()='Laptops']
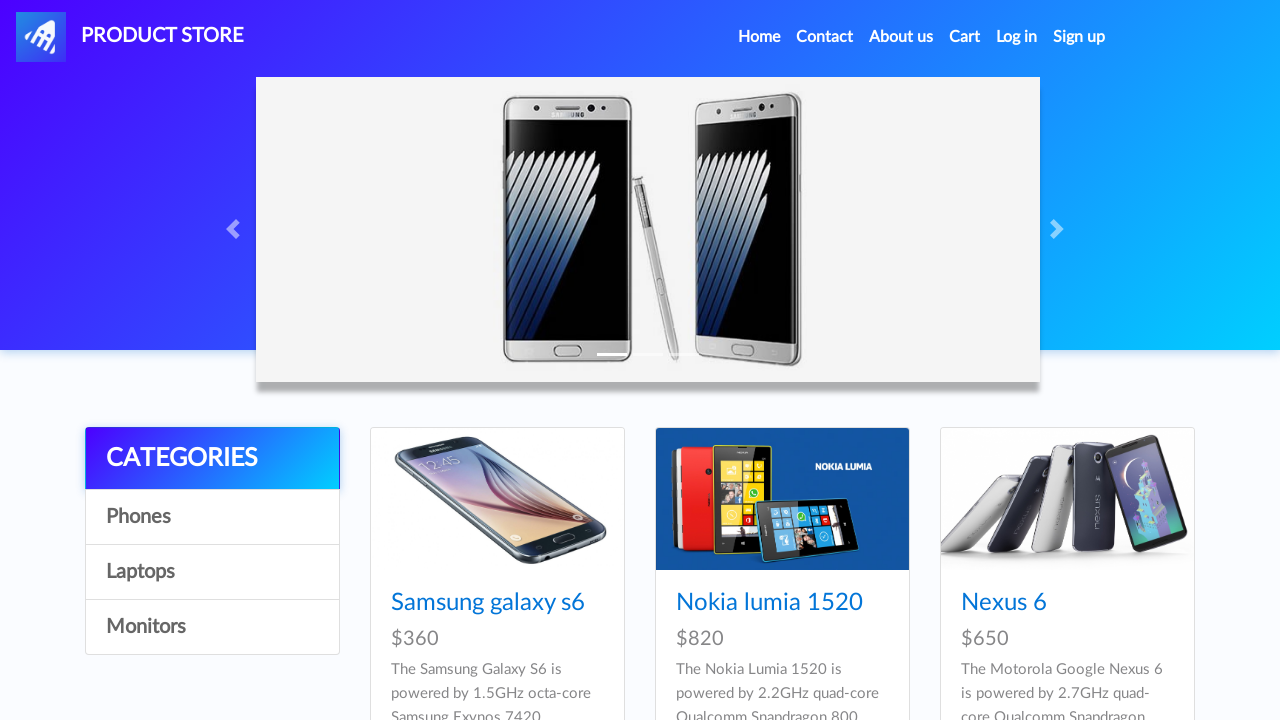

Clicked on 2017 Dell 15.6 Inch laptop product at (780, 361) on xpath=//a[text()='2017 Dell 15.6 Inch']
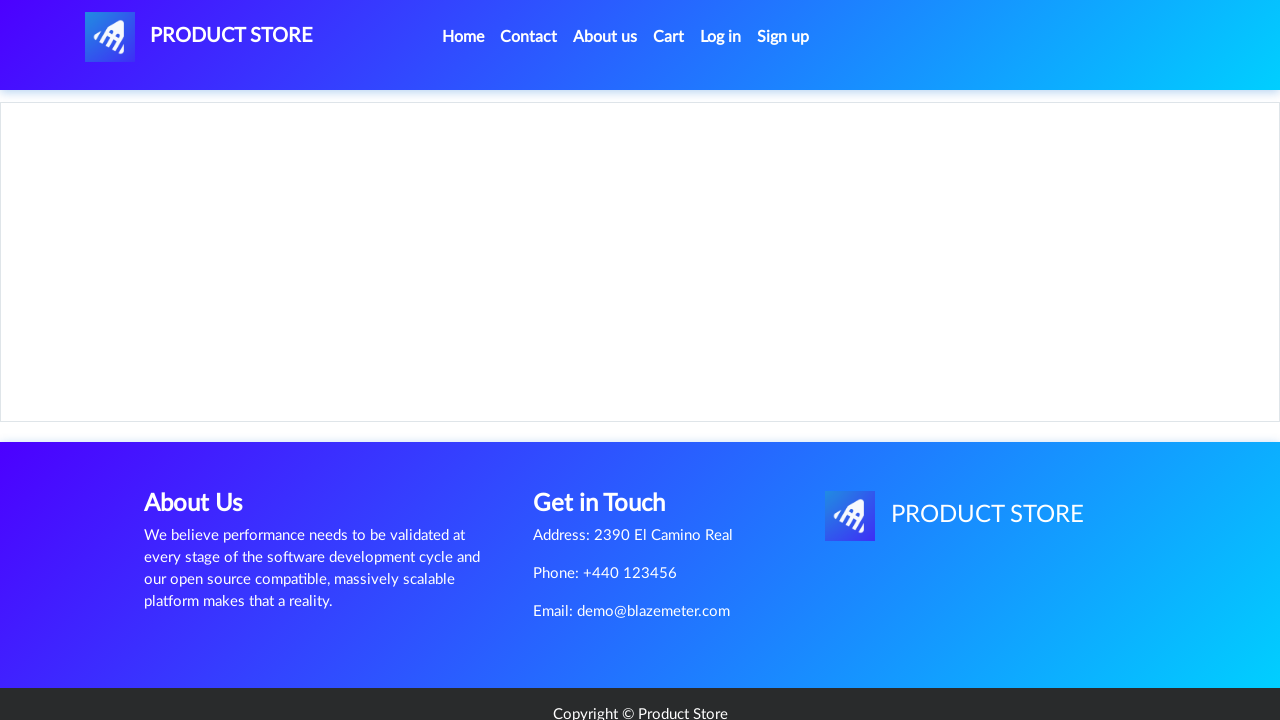

Clicked Add to cart button at (610, 460) on xpath=//a[text()='Add to cart']
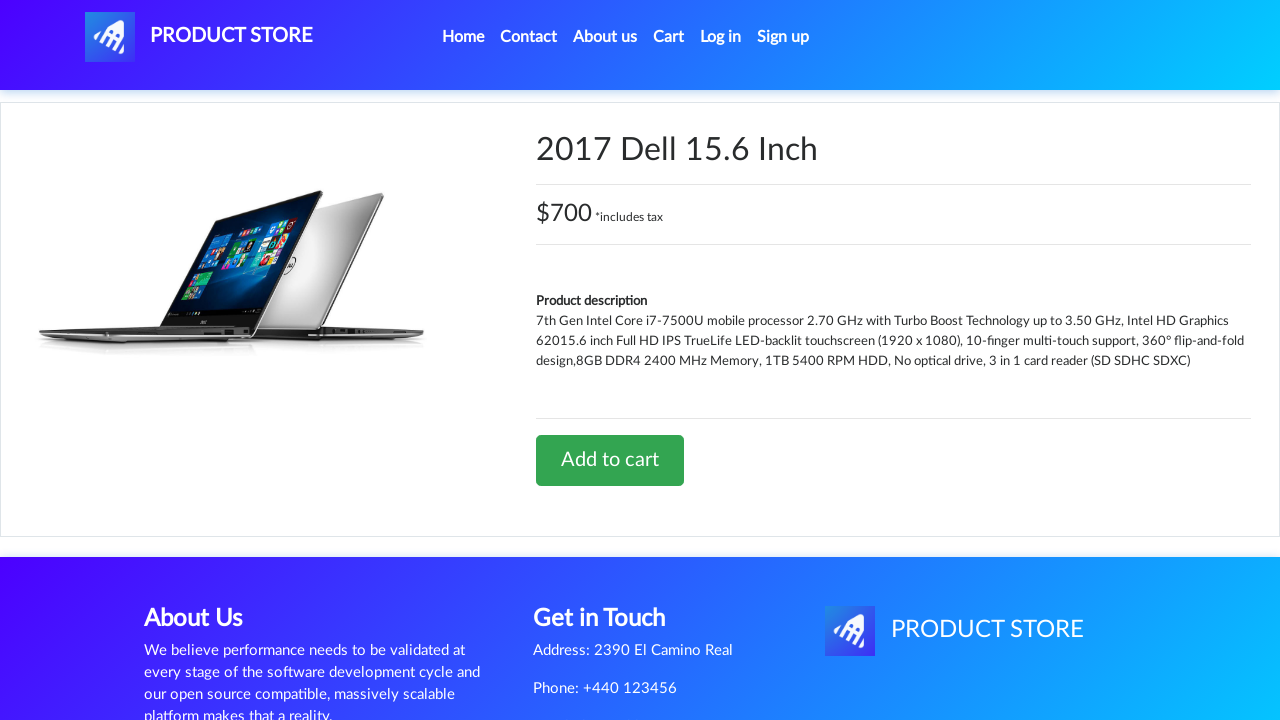

Set up dialog handler to accept alerts
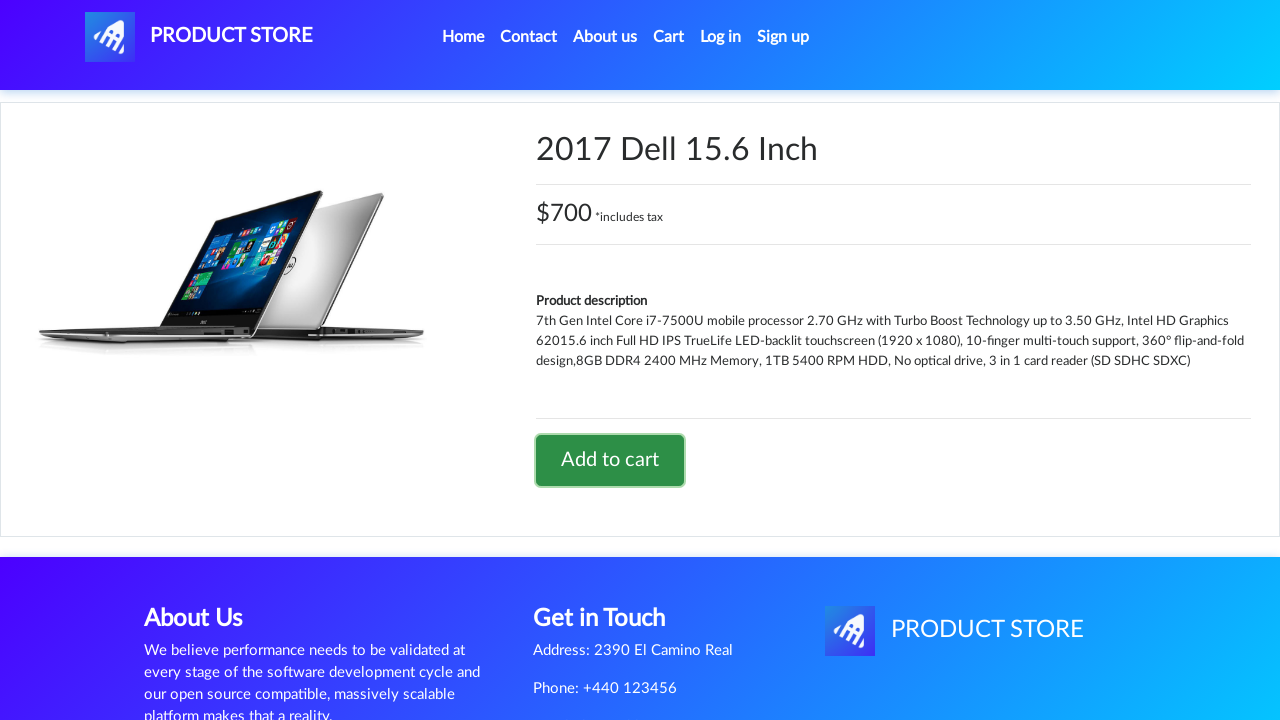

Navigated to shopping cart at (669, 37) on xpath=//a[text()='Cart']
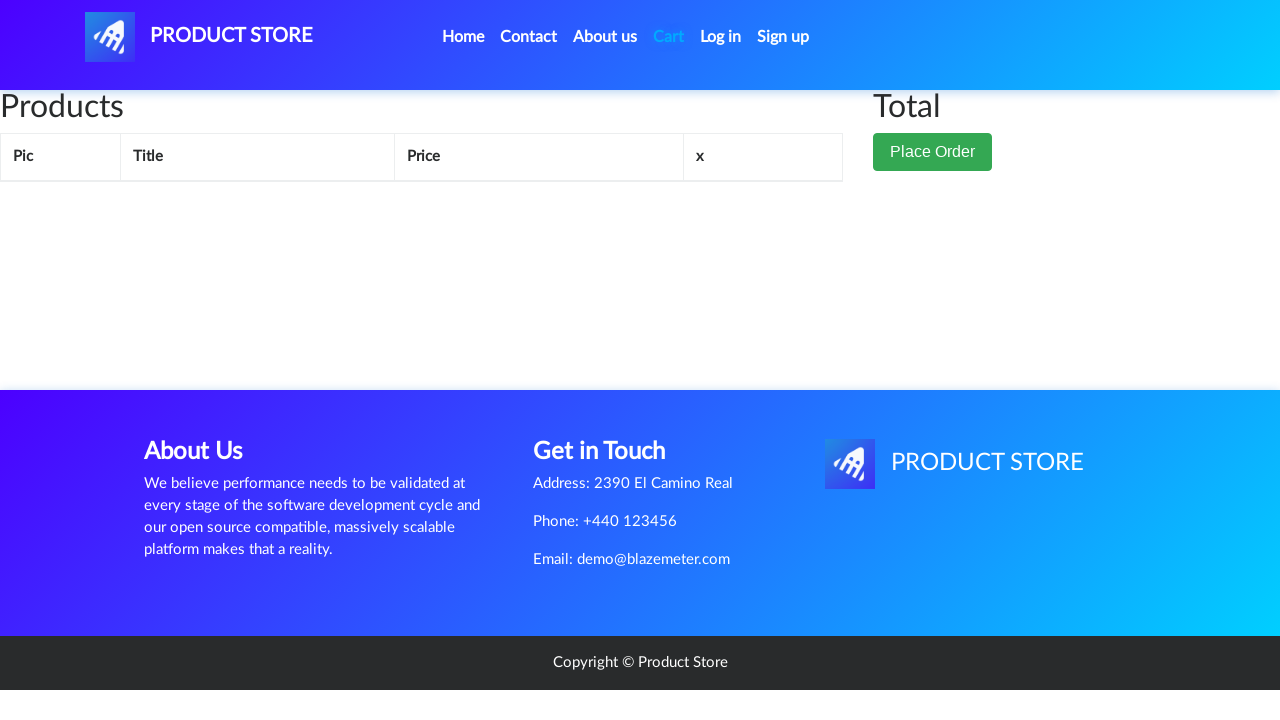

Verified laptop product is in cart
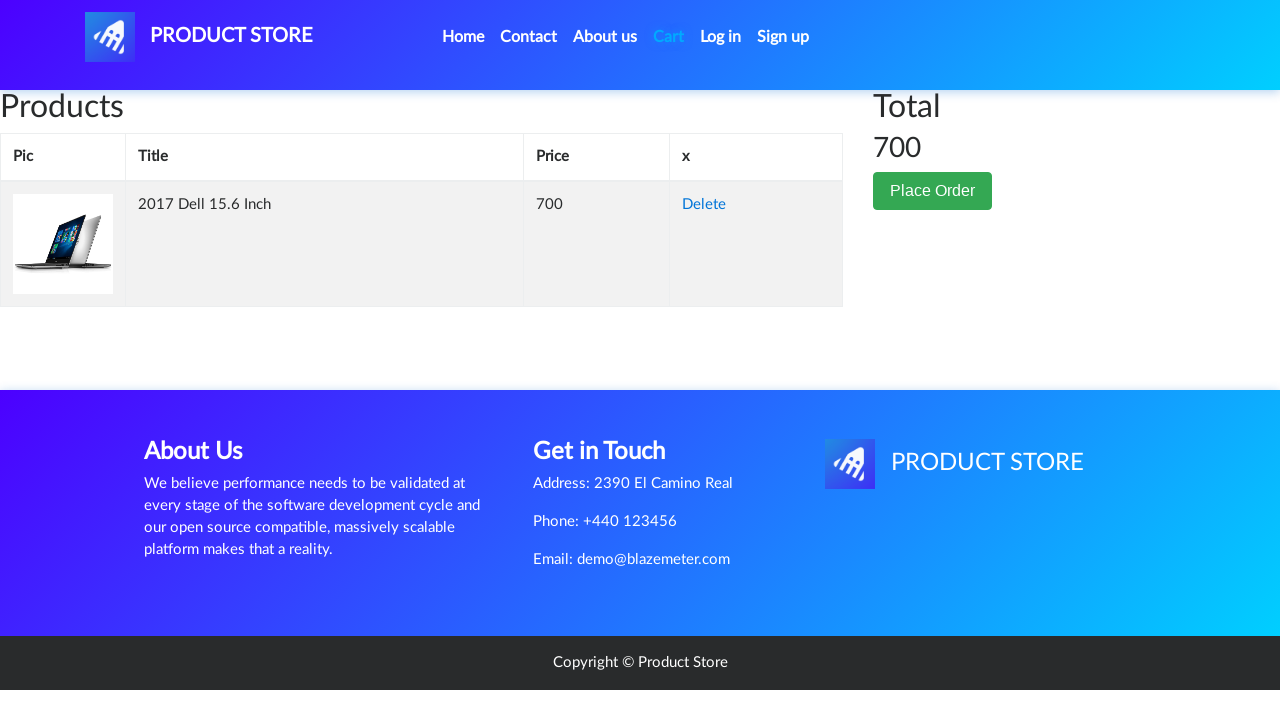

Clicked Place Order button at (933, 191) on xpath=//button[text()='Place Order']
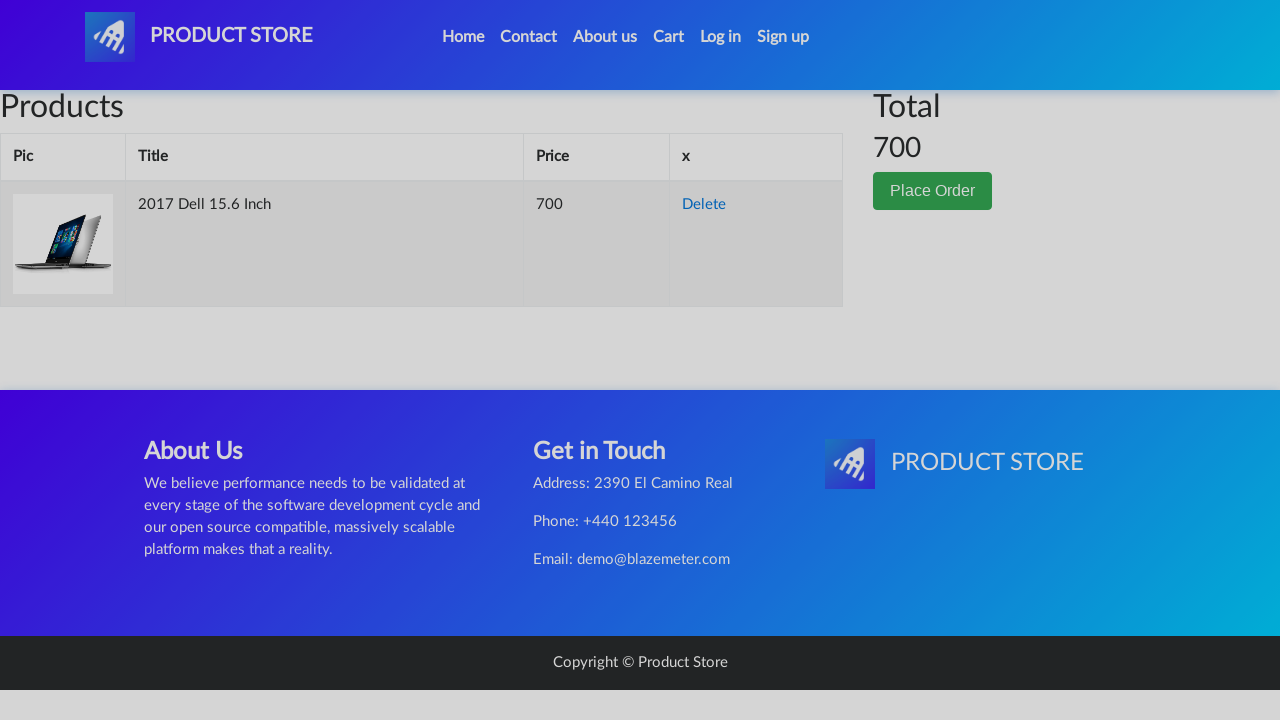

Filled name field with 'John Smith' on //input[@id='name']
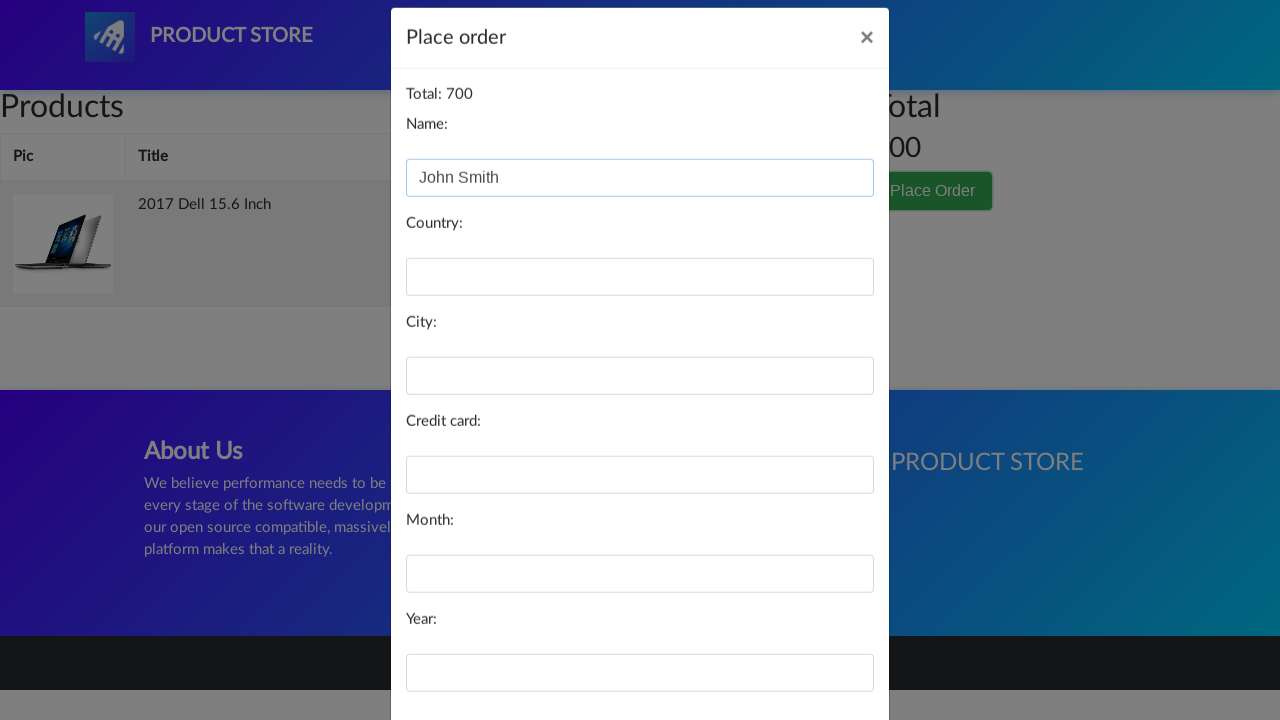

Filled country field with 'United States' on //input[@id='country']
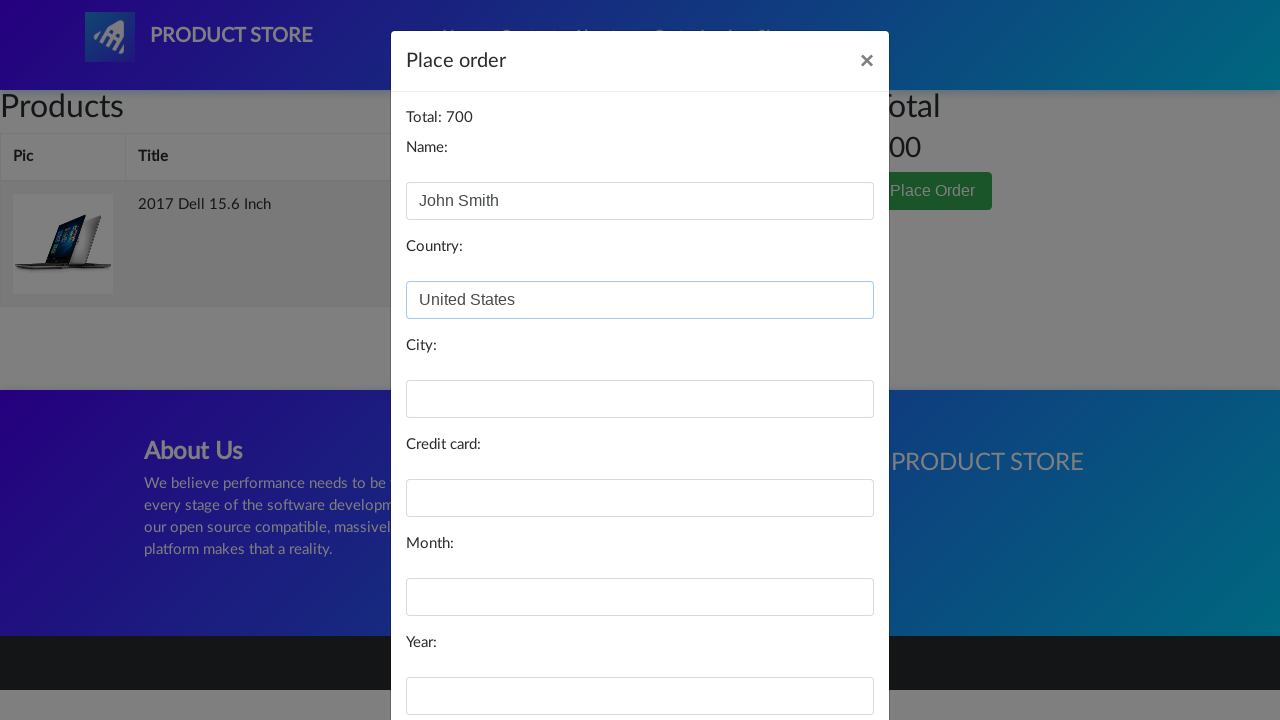

Filled city field with 'New York' on //input[@id='city']
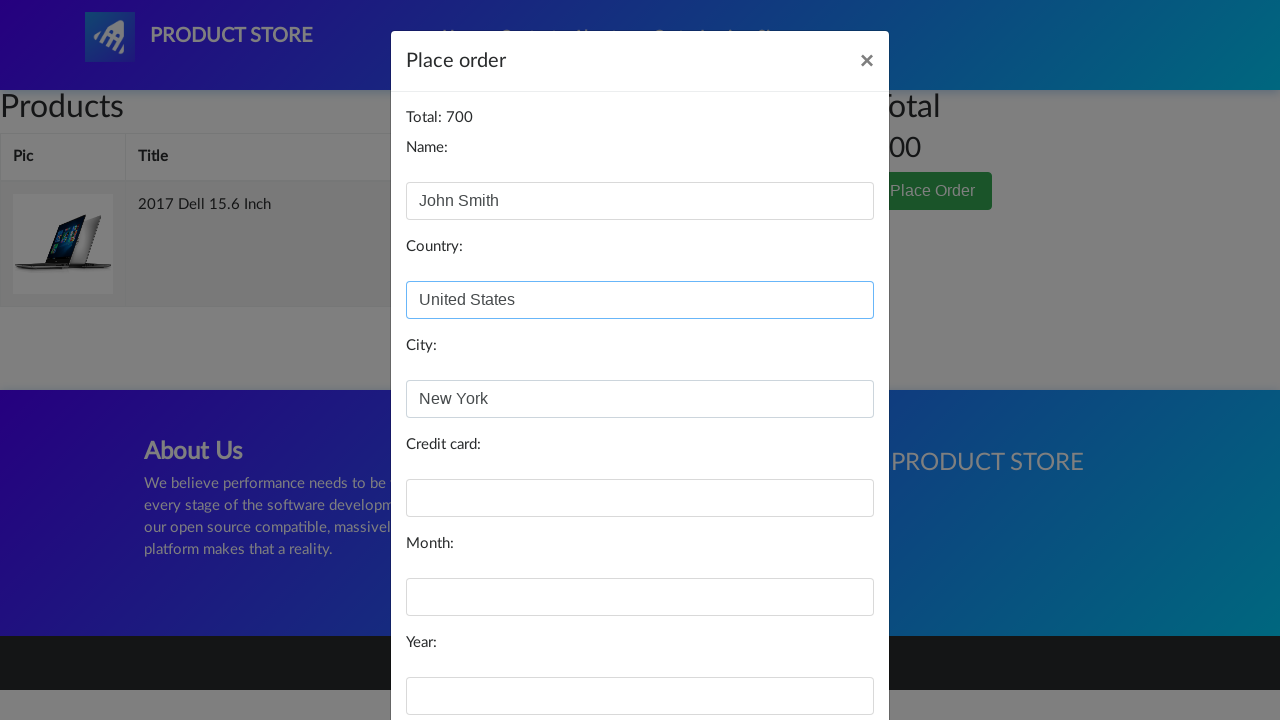

Filled credit card field with card number on //input[@id='card']
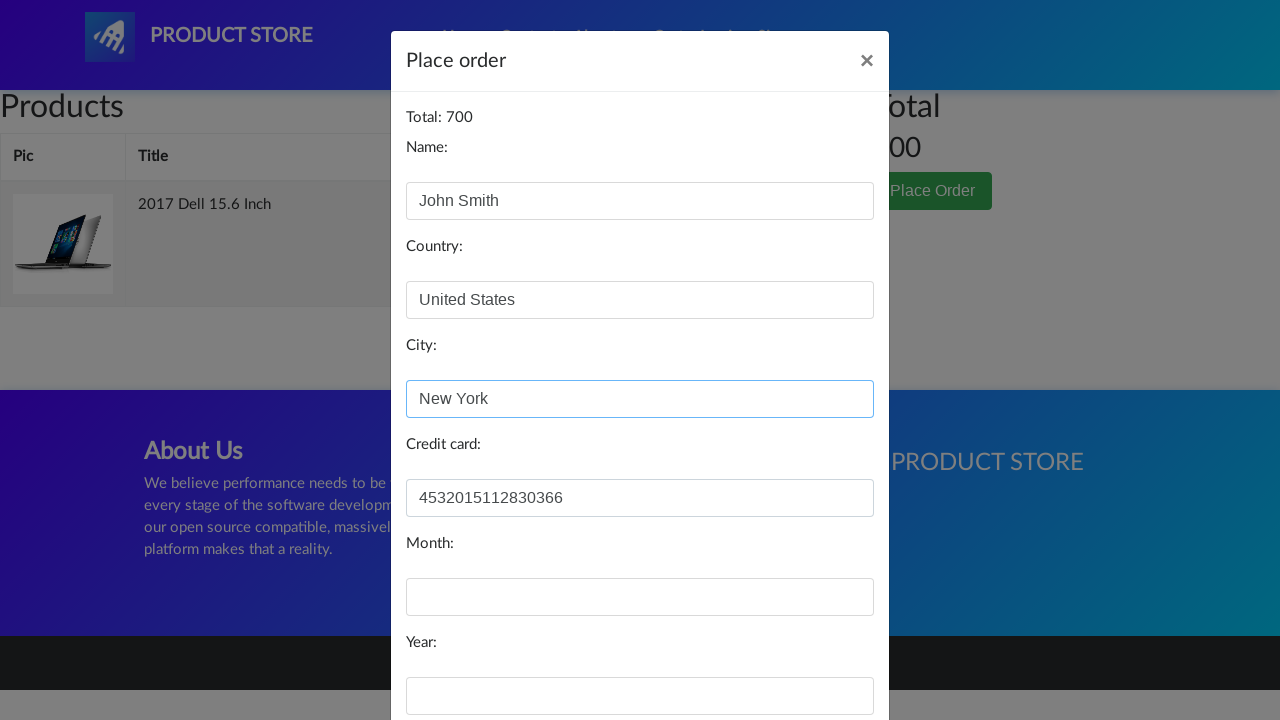

Filled expiry month field with '11' on //input[@id='month']
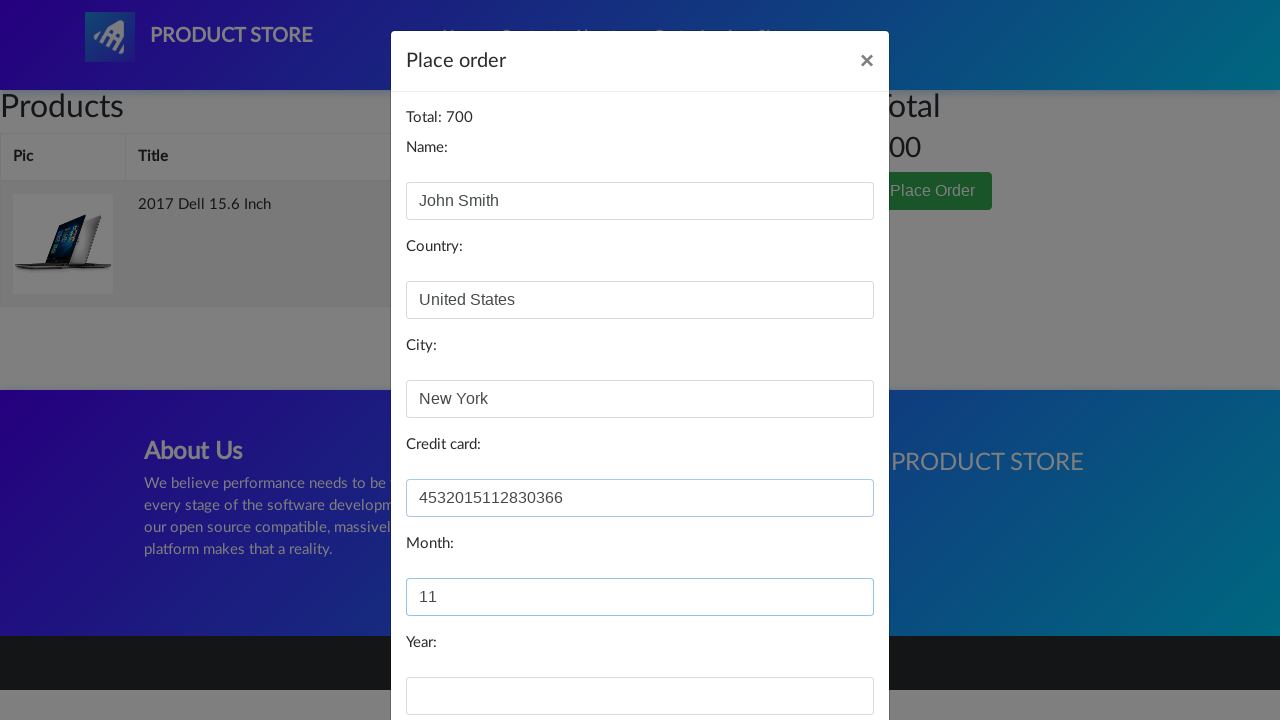

Filled expiry year field with '26' on //input[@id='year']
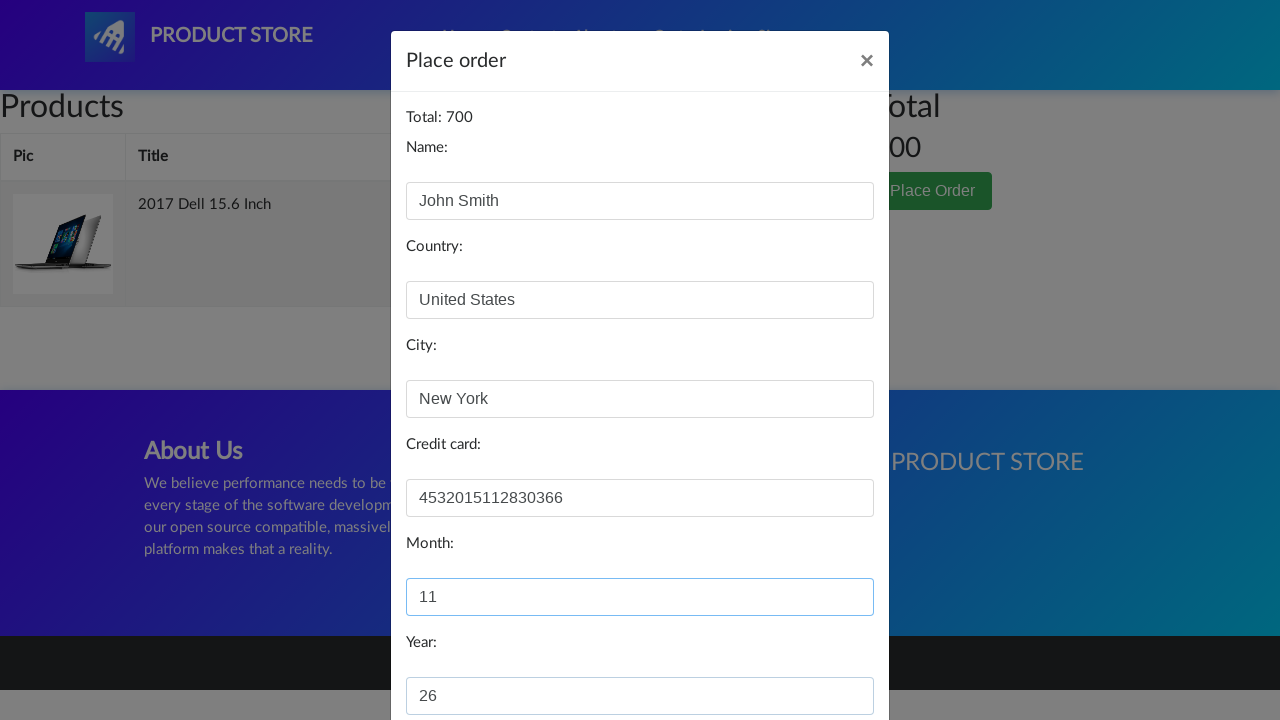

Clicked Purchase button to complete transaction at (823, 655) on xpath=//button[text()='Purchase']
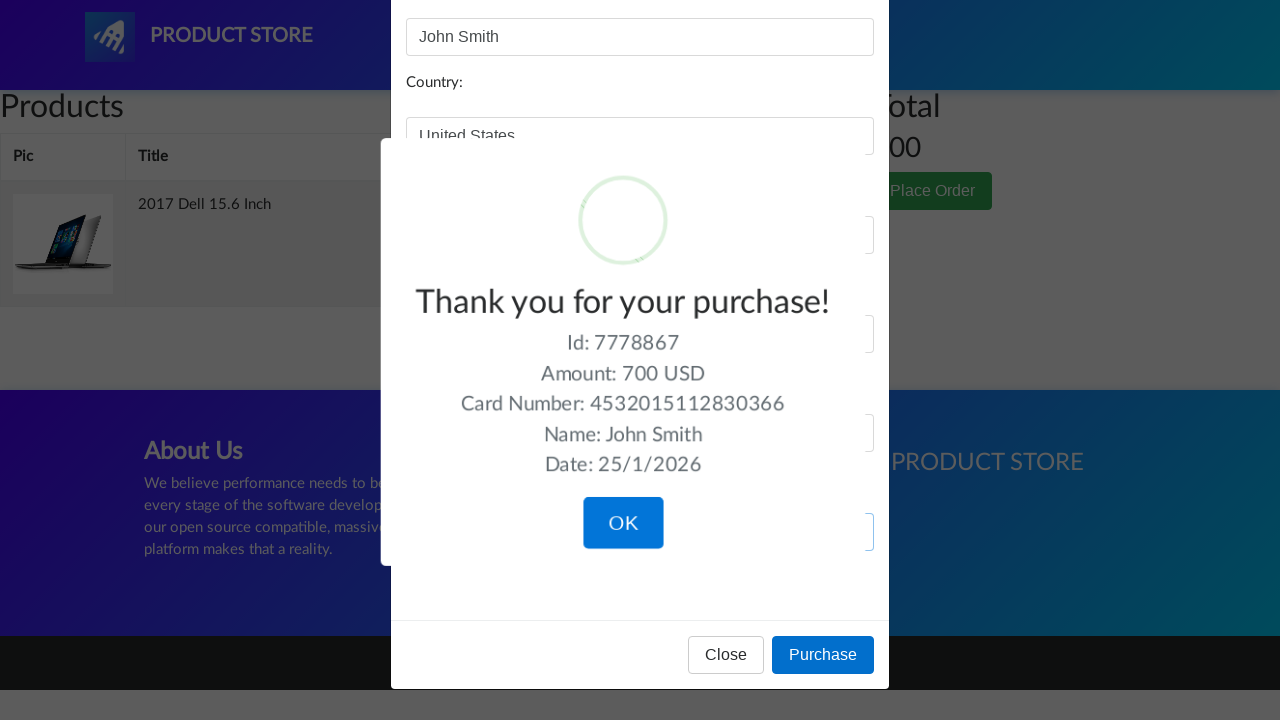

Purchase completed successfully - thank you message displayed
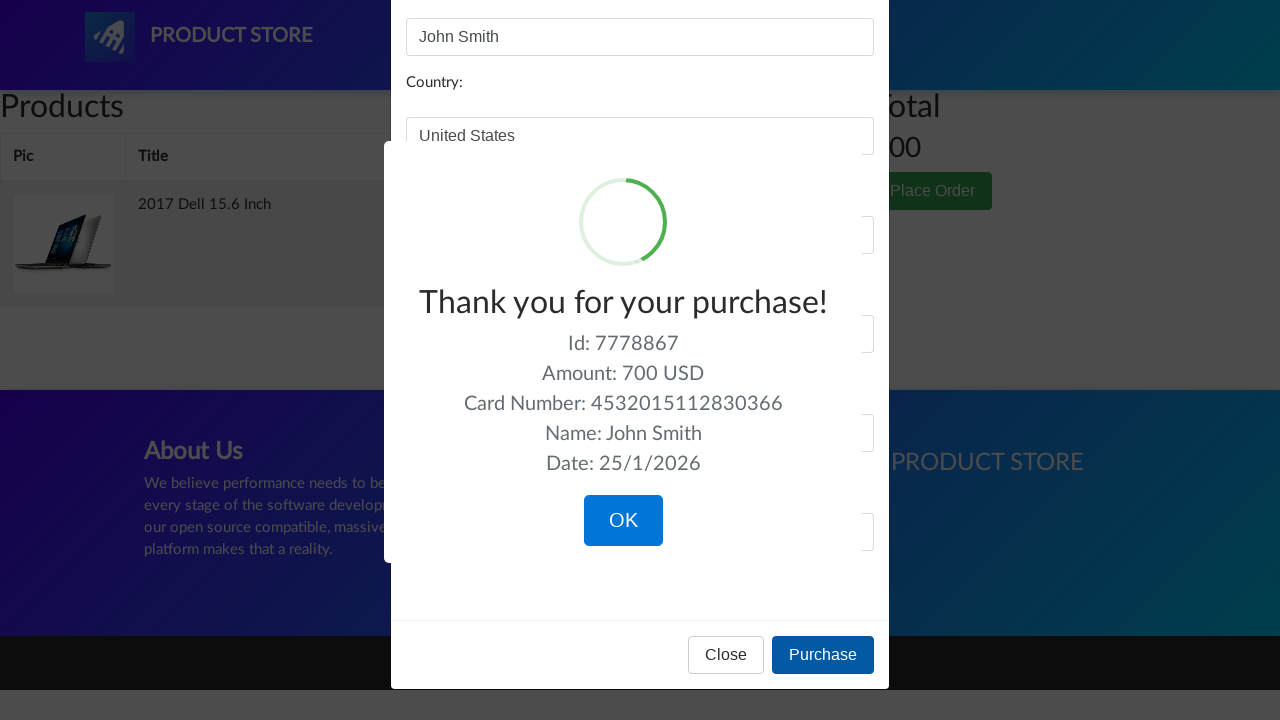

Clicked OK button to close confirmation dialog at (623, 521) on xpath=//button[text()='OK']
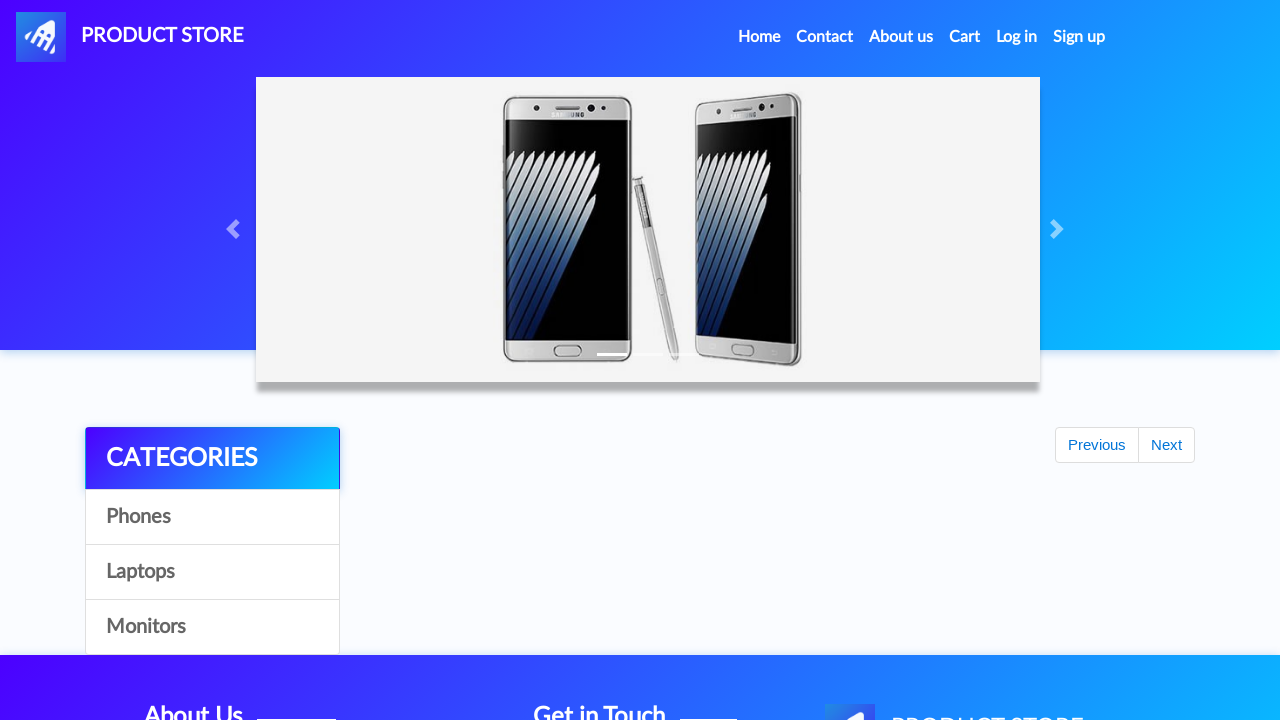

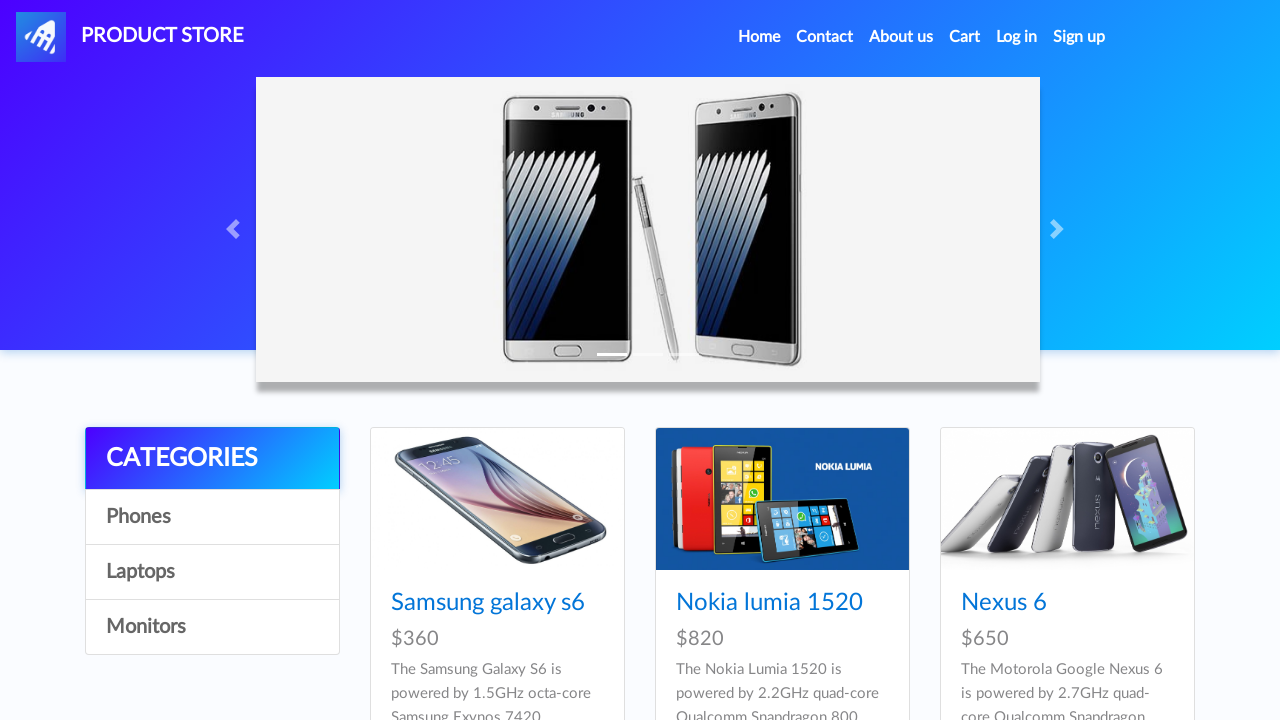